Tests resizable element functionality by dragging the resize handle to make the element bigger and then smaller

Starting URL: http://demoqa.com/resizable/

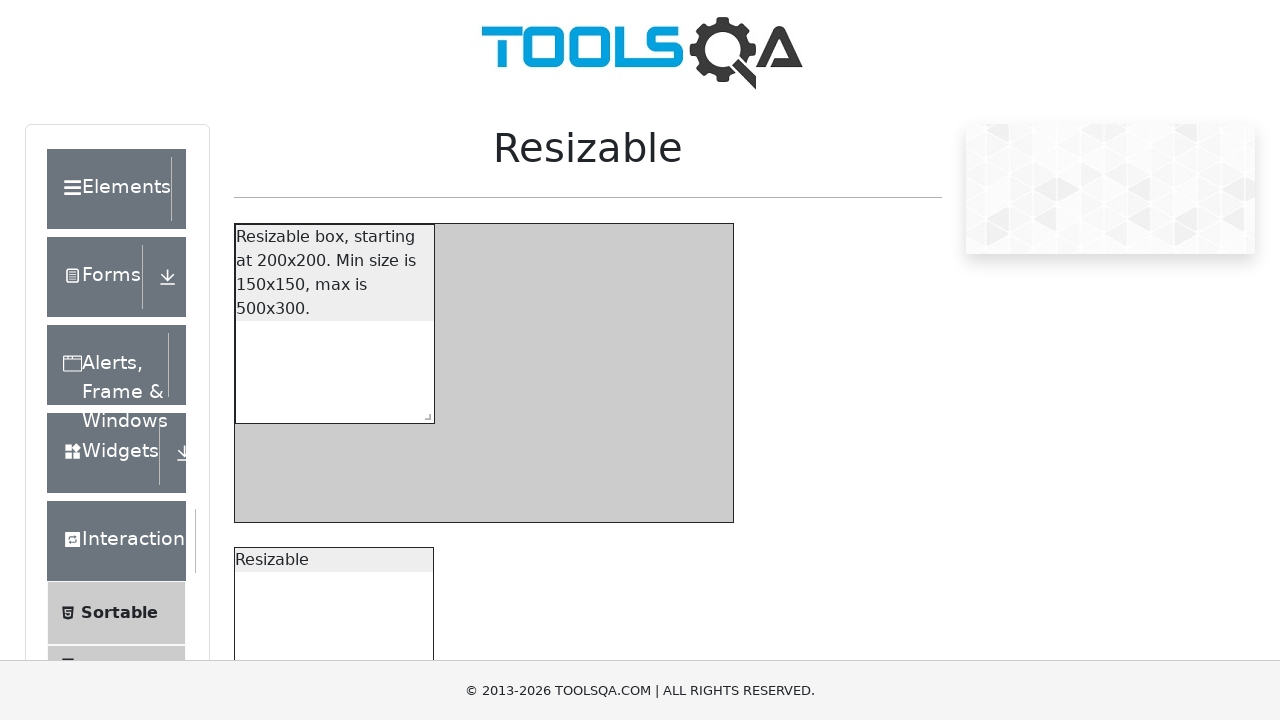

Waited for resizable element to be visible
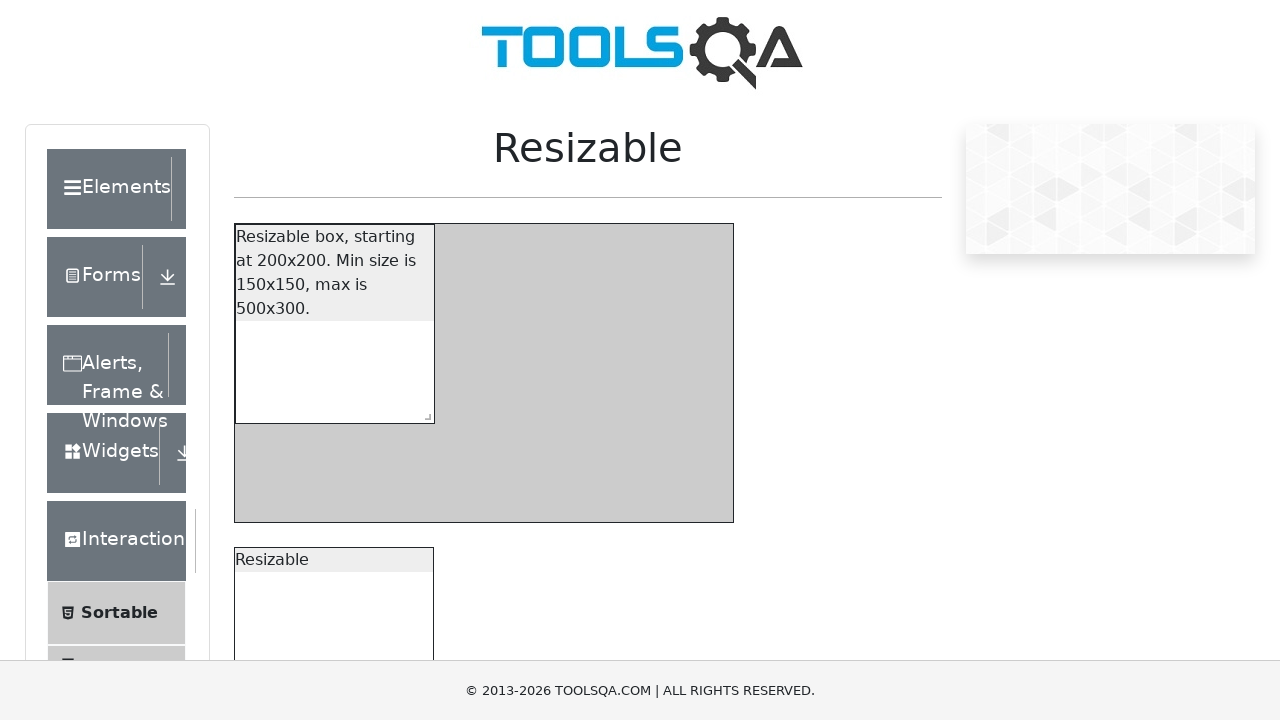

Located the resize handle element
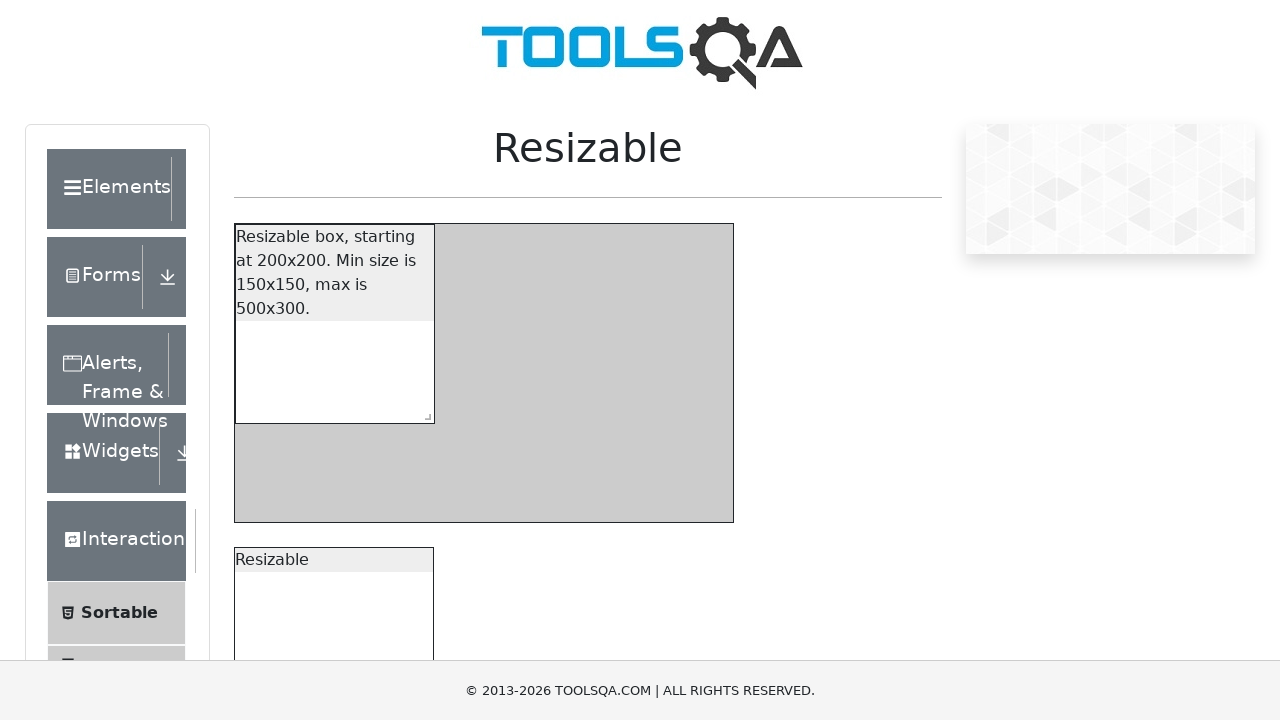

Retrieved bounding box of the resize handle
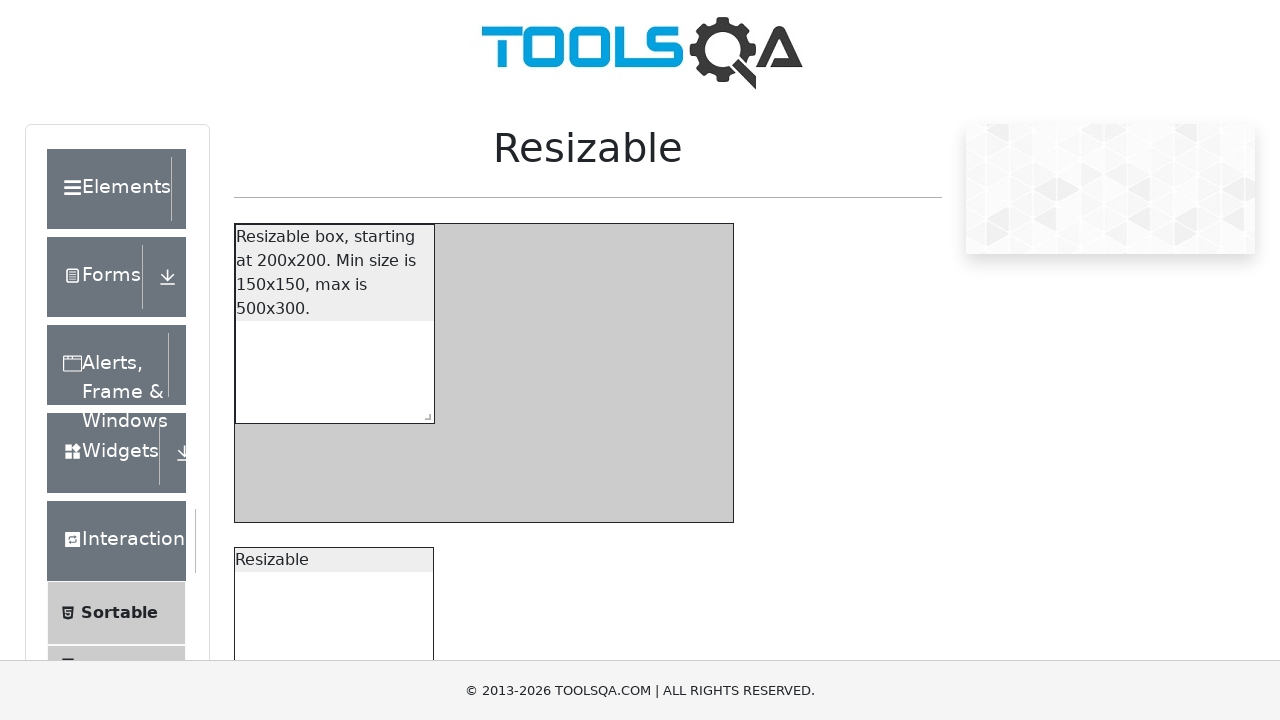

Moved mouse to resize handle center at (424, 413)
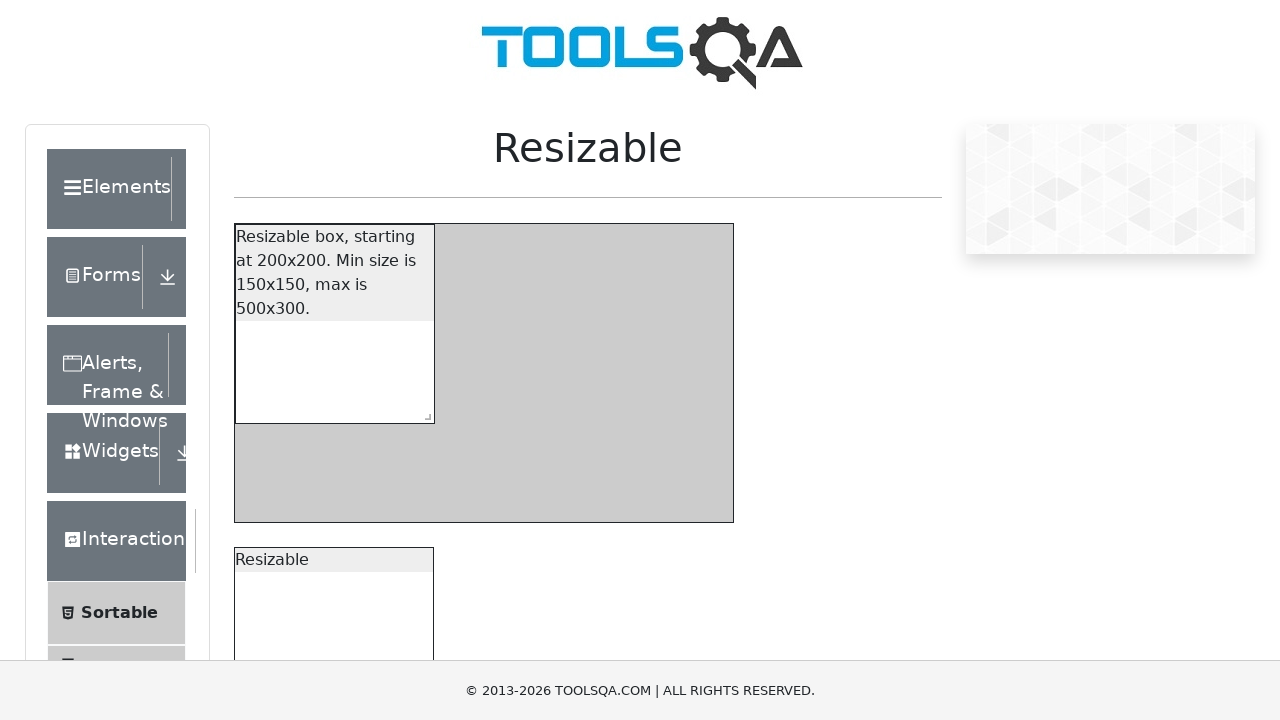

Pressed mouse button down on resize handle at (424, 413)
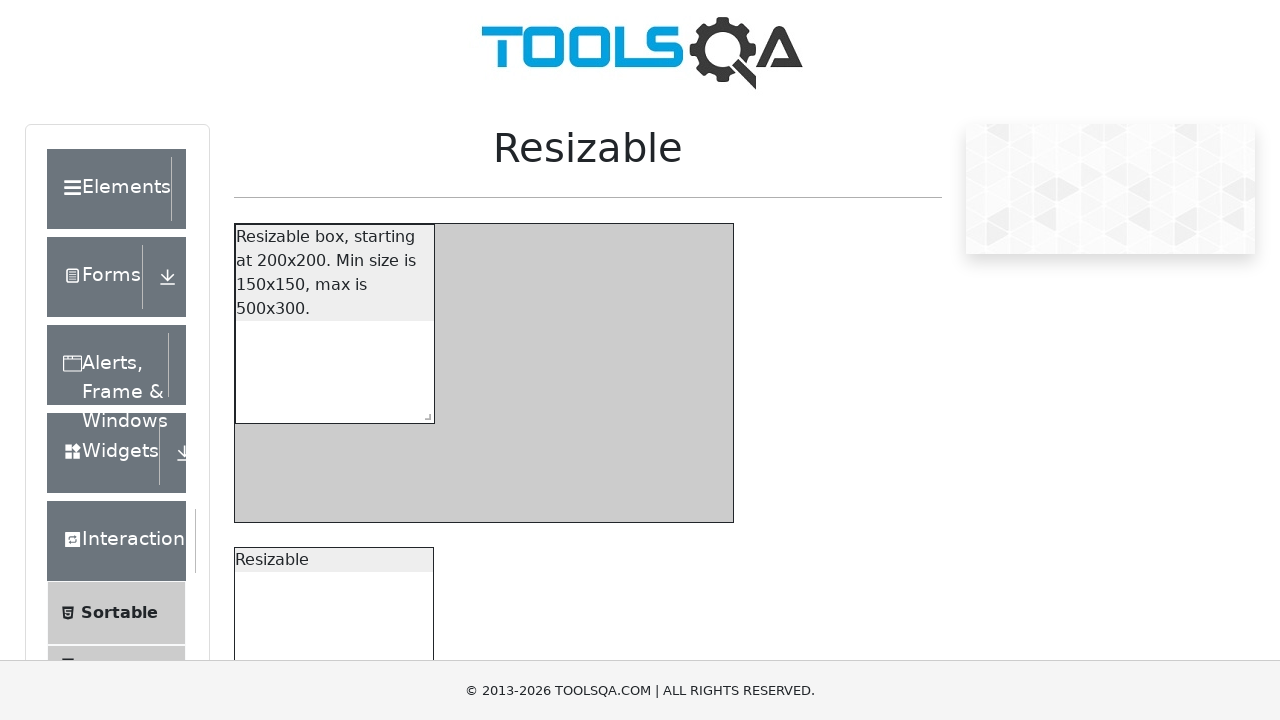

Dragged resize handle 100 pixels right and down to make element bigger at (524, 513)
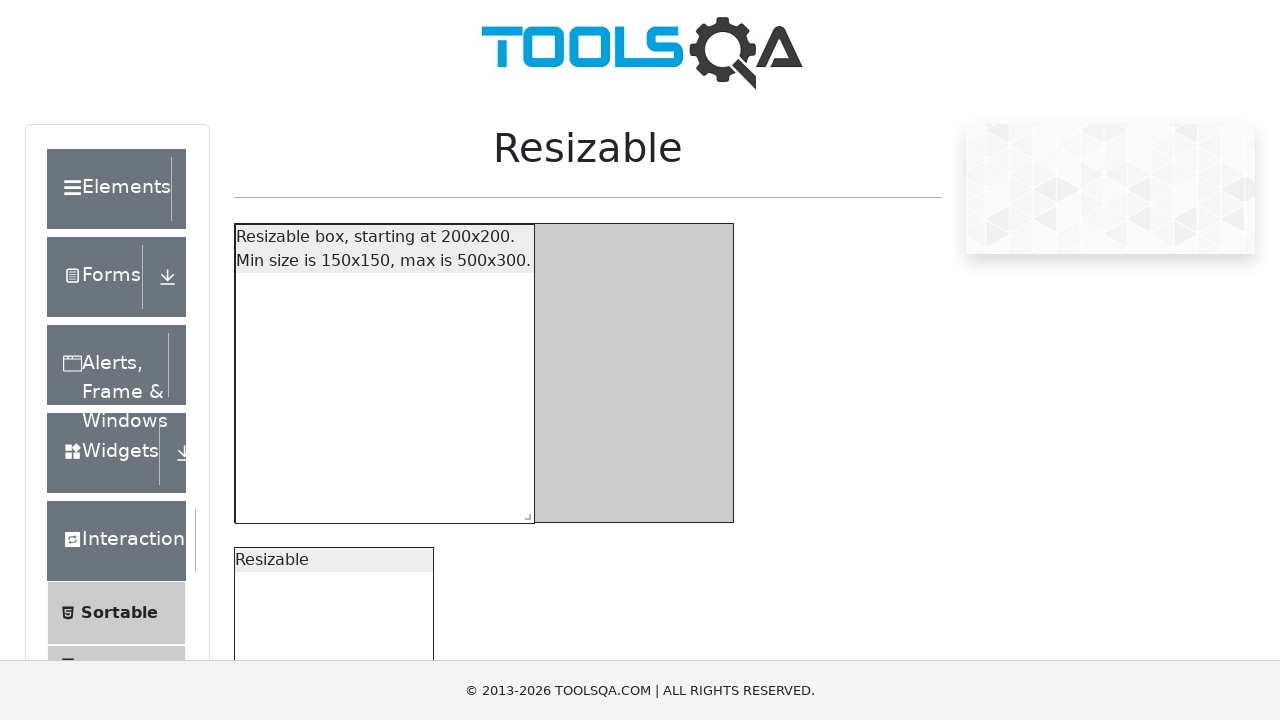

Released mouse button to complete drag operation at (524, 513)
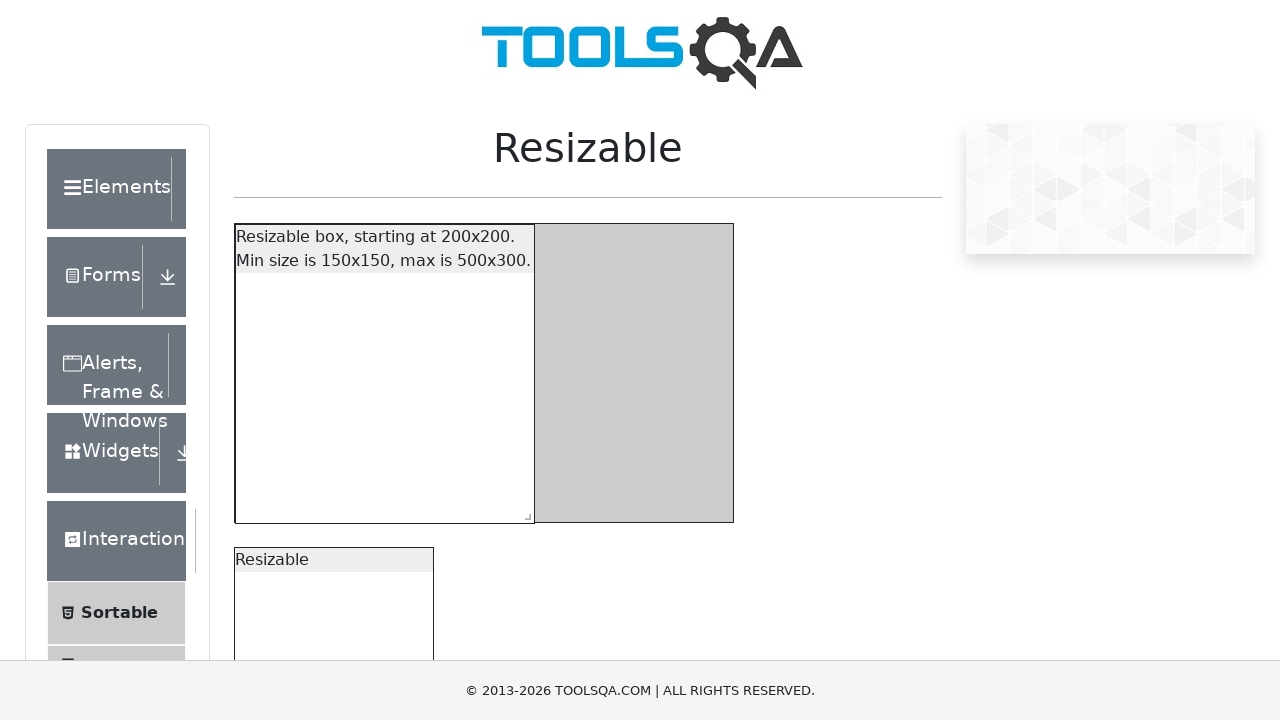

Retrieved updated bounding box of the resize handle
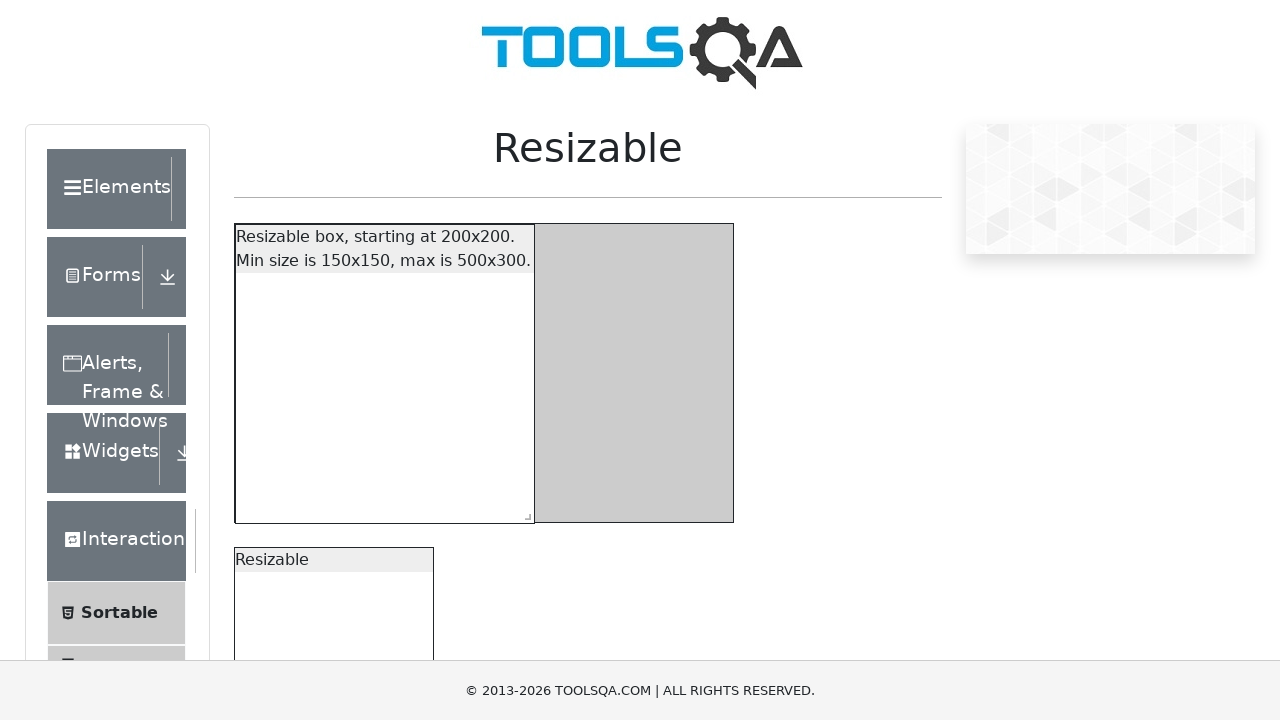

Moved mouse to resize handle center at (524, 513)
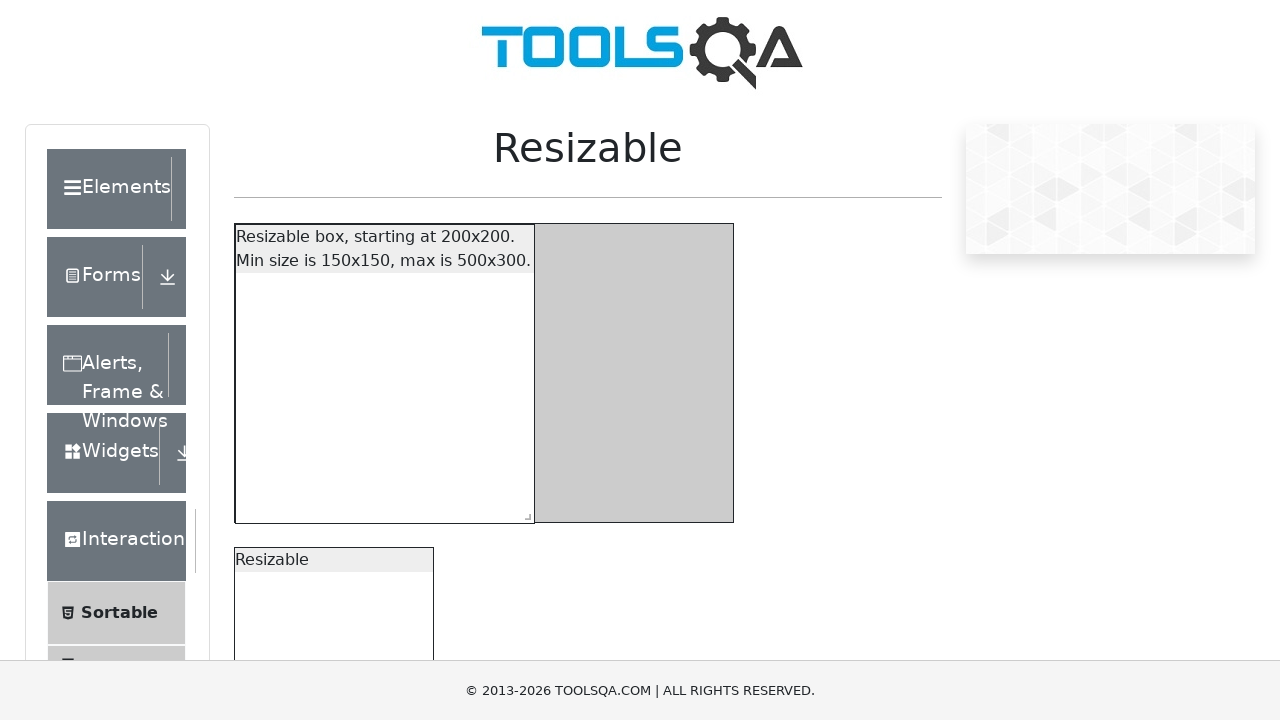

Pressed mouse button down on resize handle at (524, 513)
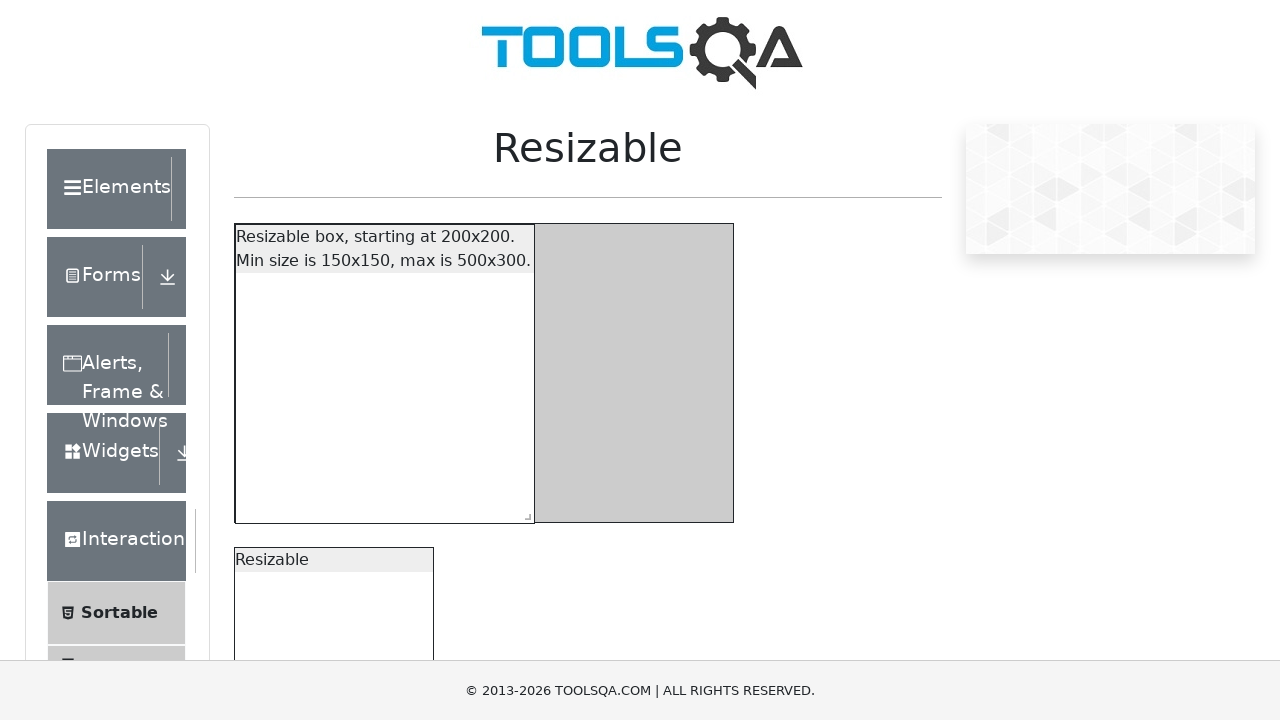

Dragged resize handle 90 pixels left and up to make element smaller at (434, 423)
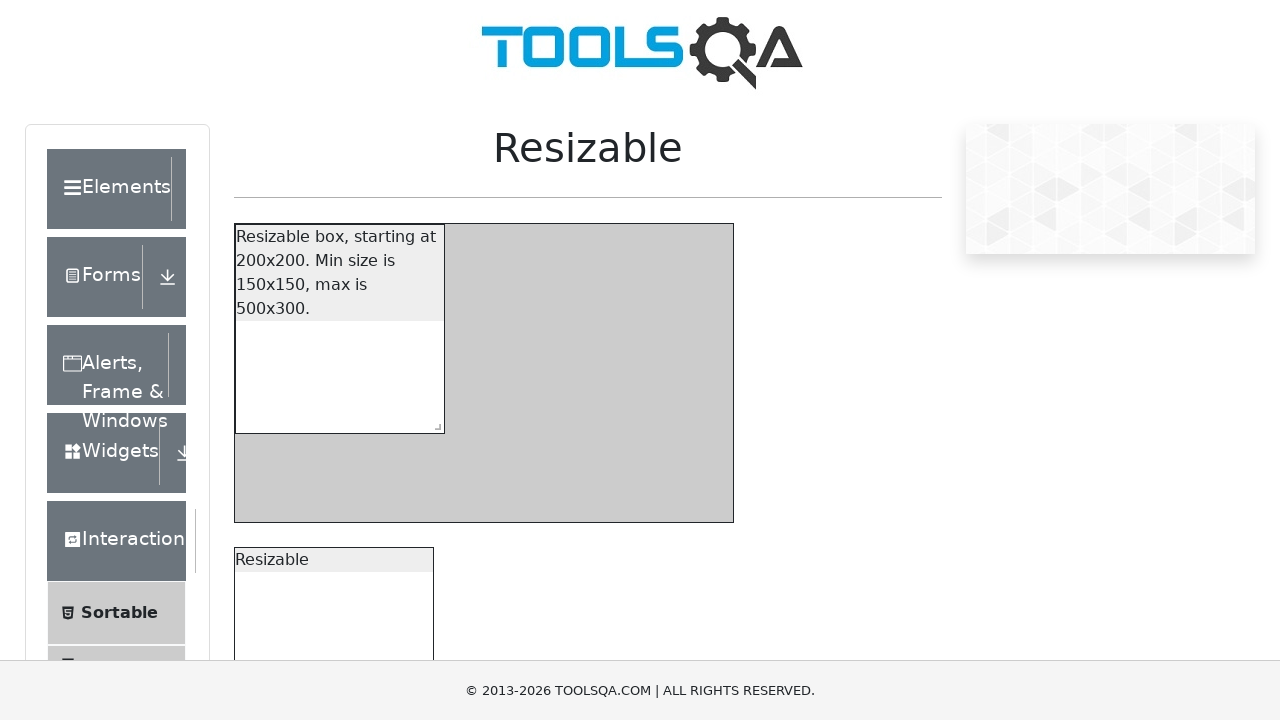

Released mouse button to complete drag operation at (434, 423)
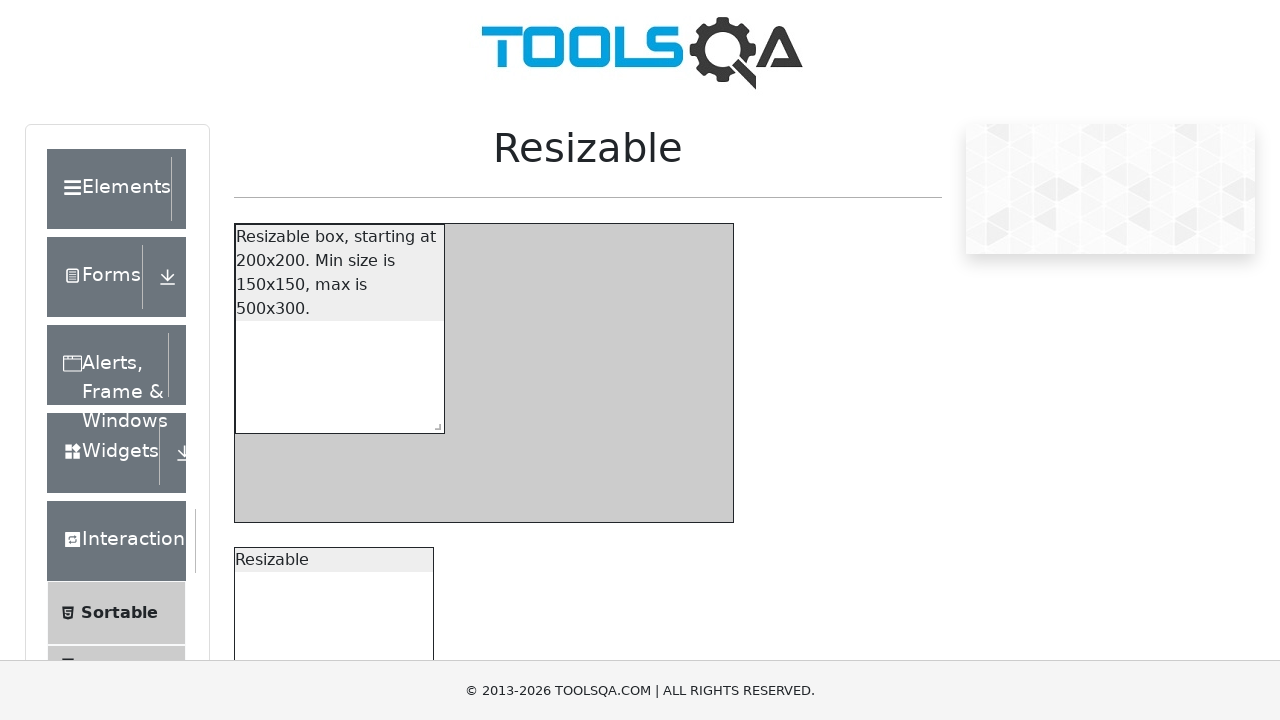

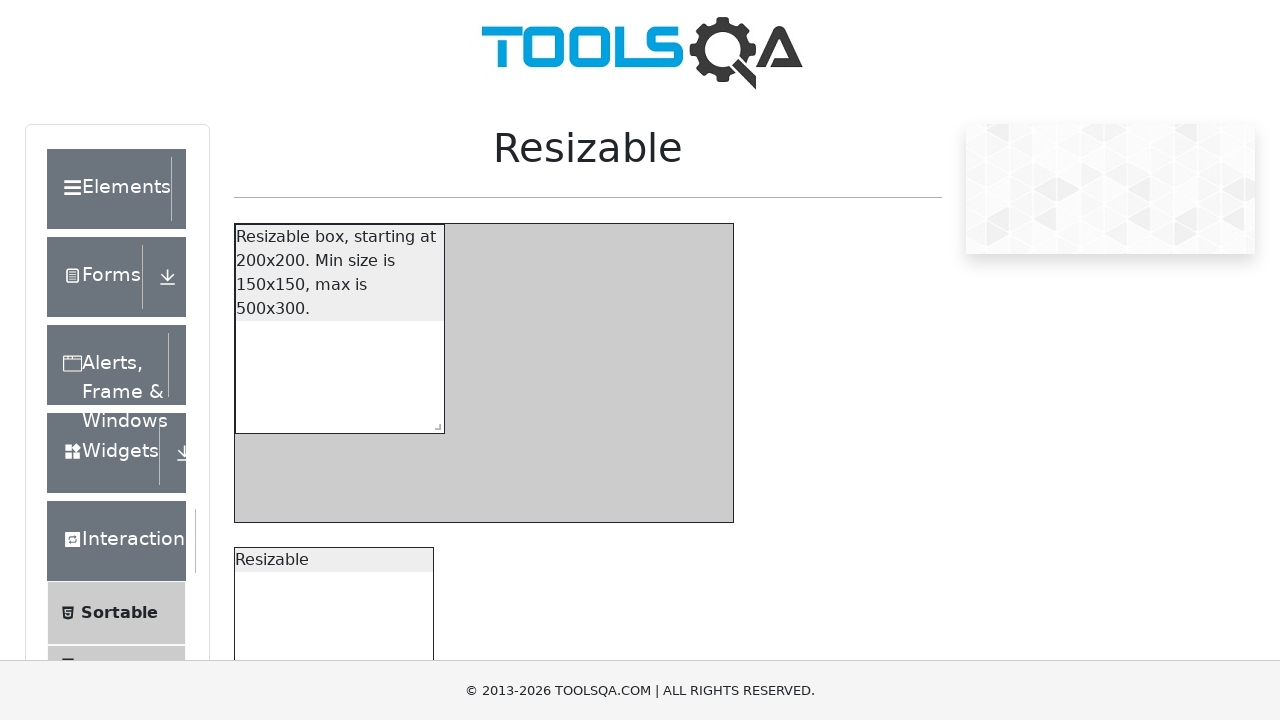